Clicks on JavaScript confirm button and dismisses the alert dialog

Starting URL: https://the-internet.herokuapp.com/javascript_alerts

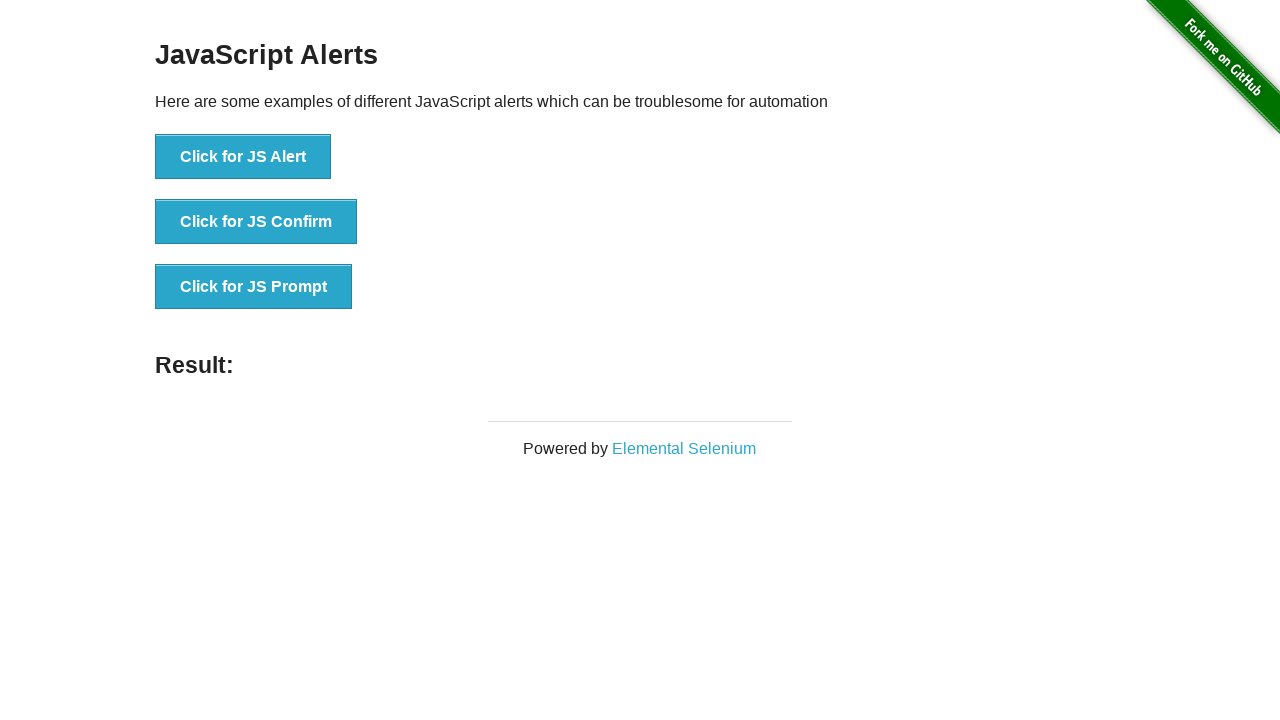

Clicked JavaScript confirm button to trigger alert dialog at (256, 222) on xpath=//button[@onclick='jsConfirm()']
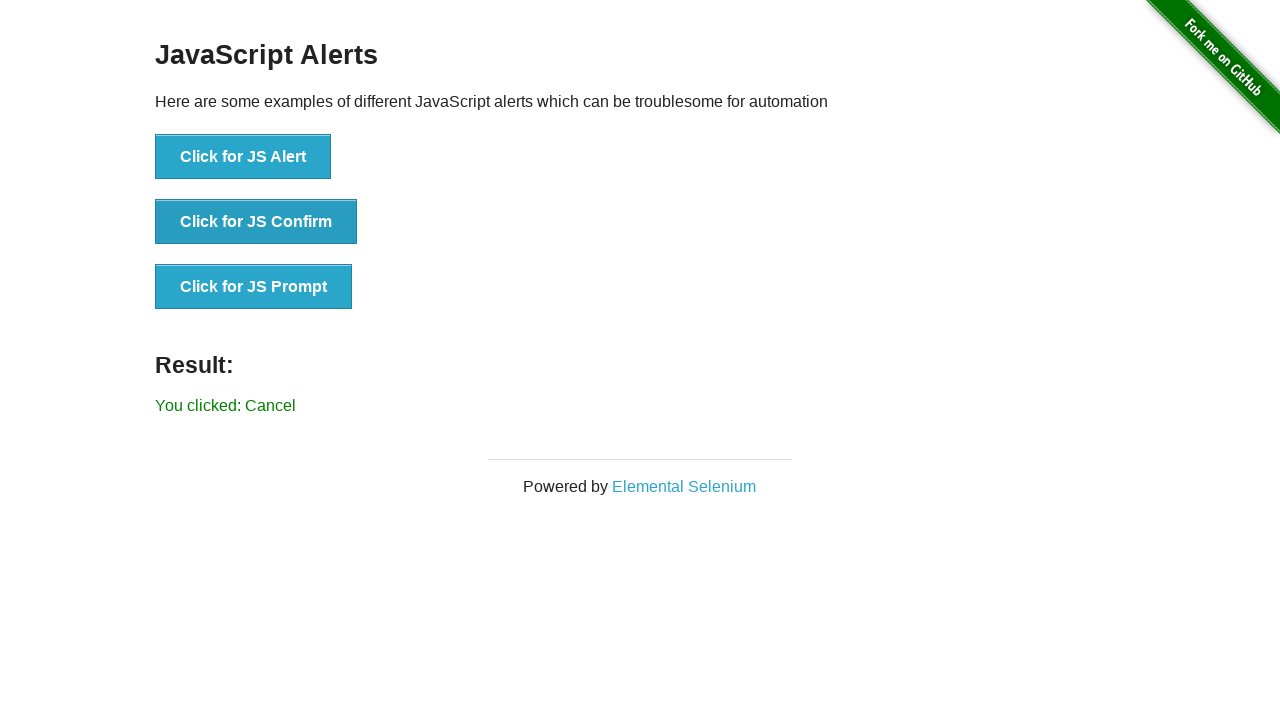

Dismissed the alert dialog
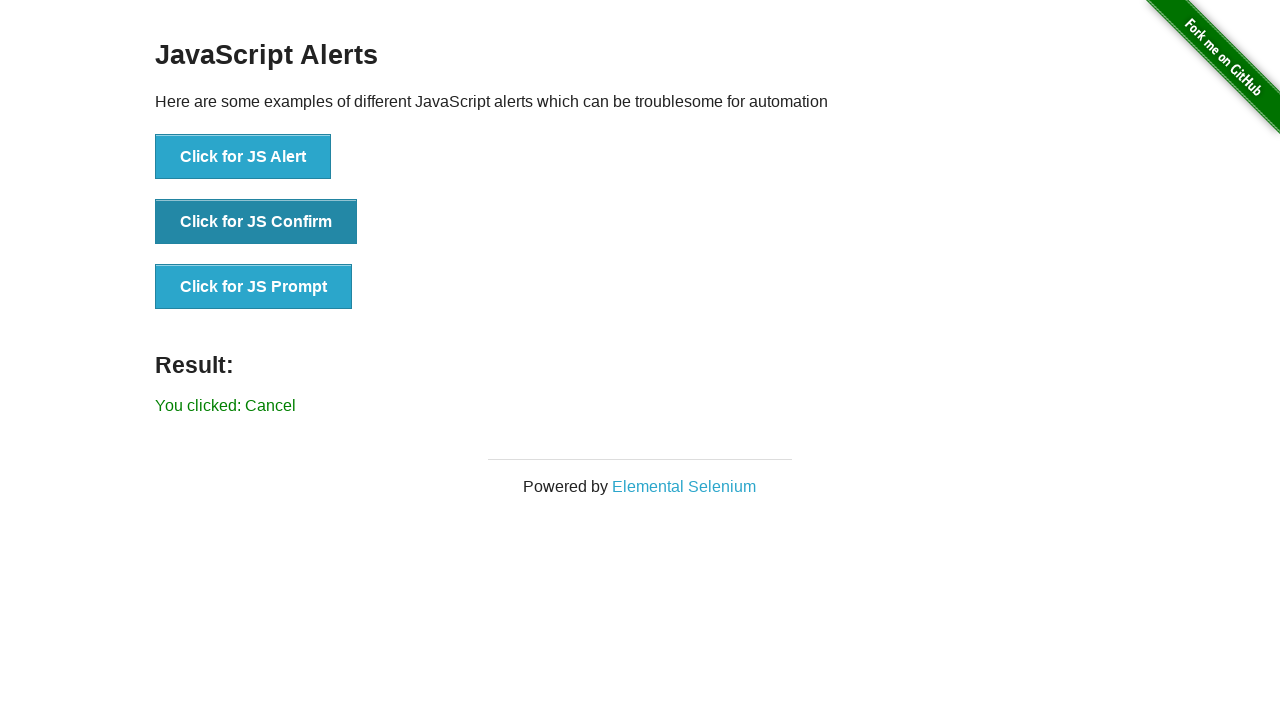

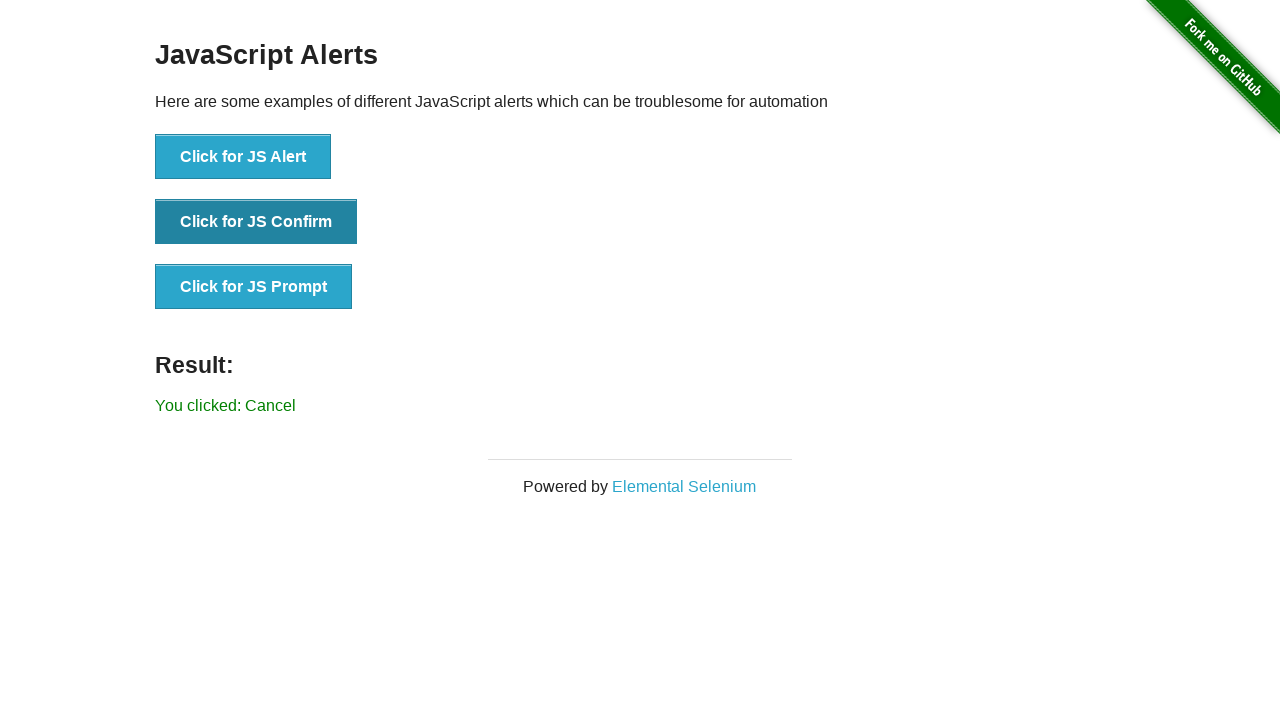